Tests JavaScript prompt alert functionality by switching to iframe, triggering a prompt, entering text, and accepting it

Starting URL: https://www.w3schools.com/js/tryit.asp?filename=tryjs_prompt

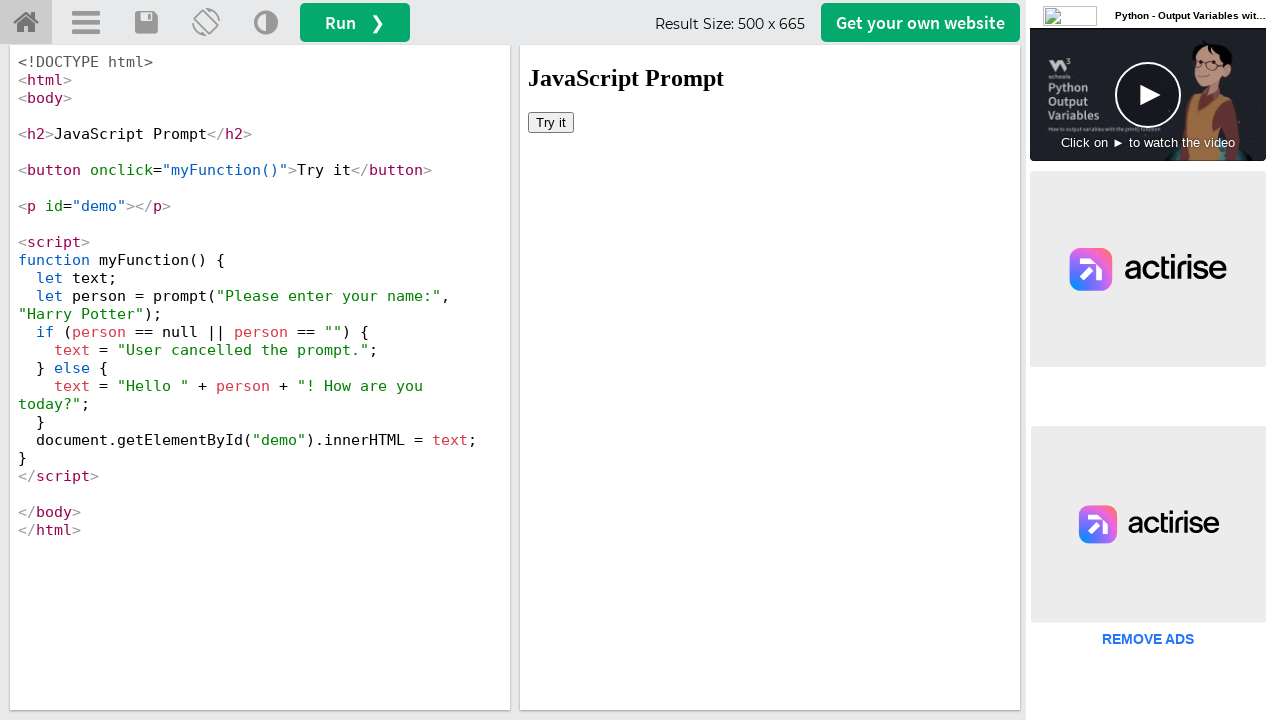

Located iframe element with id 'iframeResult'
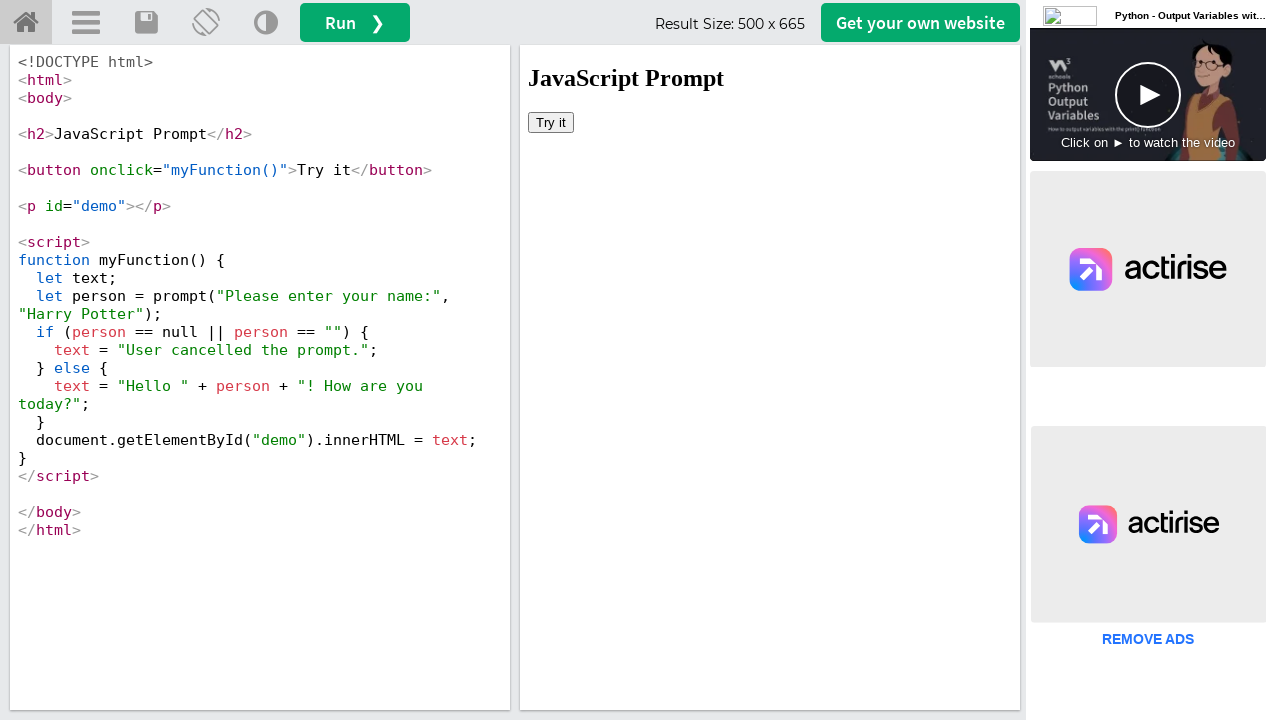

Clicked 'Try it' button in iframe at (551, 122) on iframe#iframeResult >> internal:control=enter-frame >> xpath=//button[text()='Tr
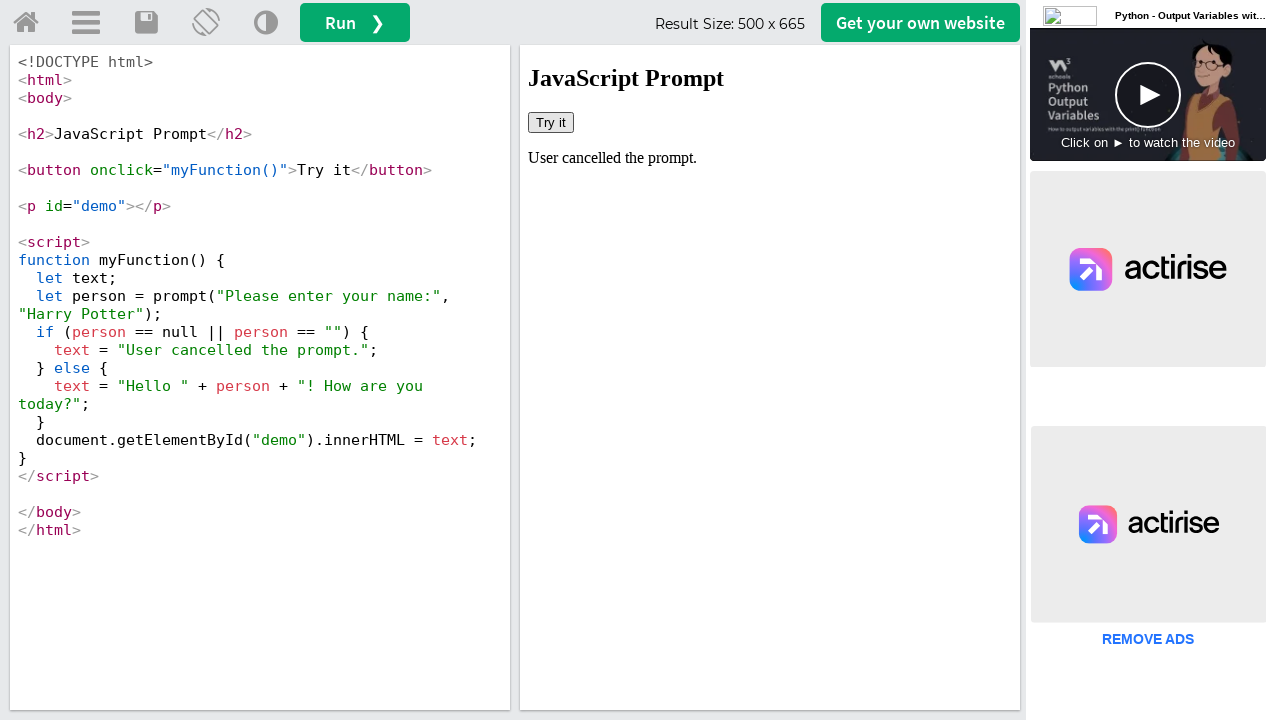

Set up dialog handler to accept prompt with text 'TestLeaf'
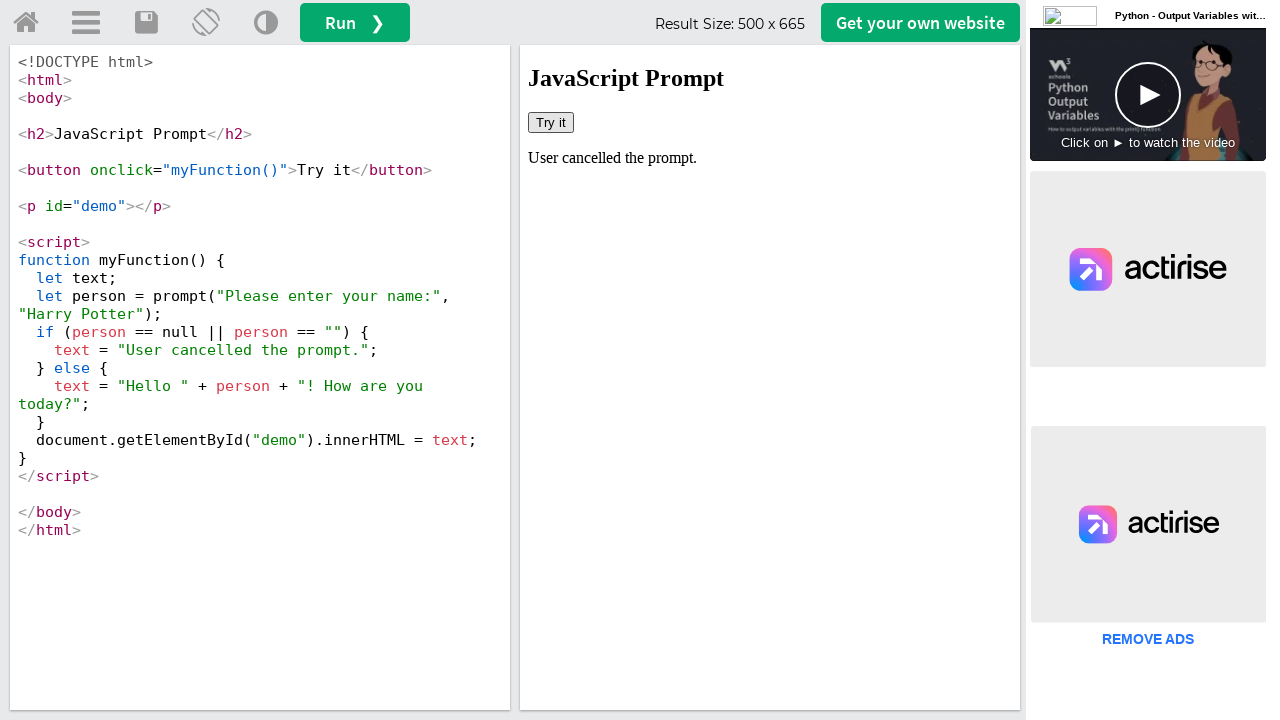

Clicked 'Try it' button again to trigger prompt dialog at (551, 122) on iframe#iframeResult >> internal:control=enter-frame >> xpath=//button[text()='Tr
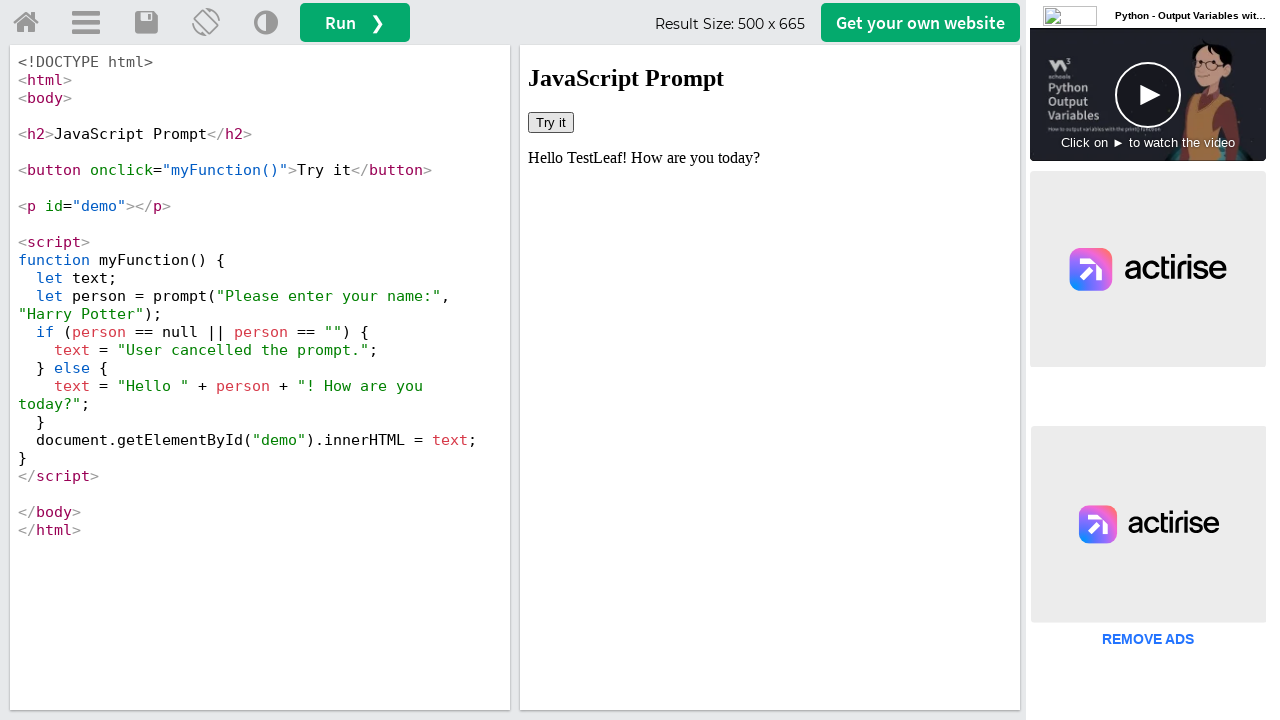

Retrieved result text from paragraph element
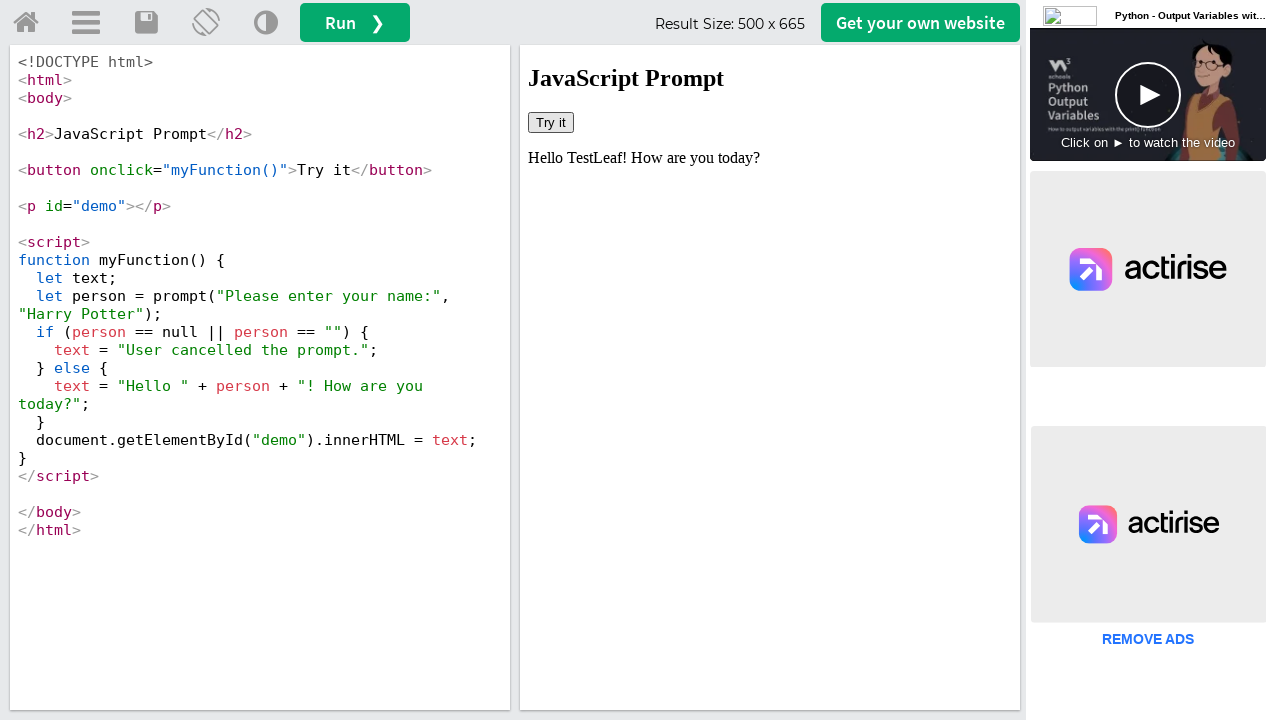

Printed result text to console
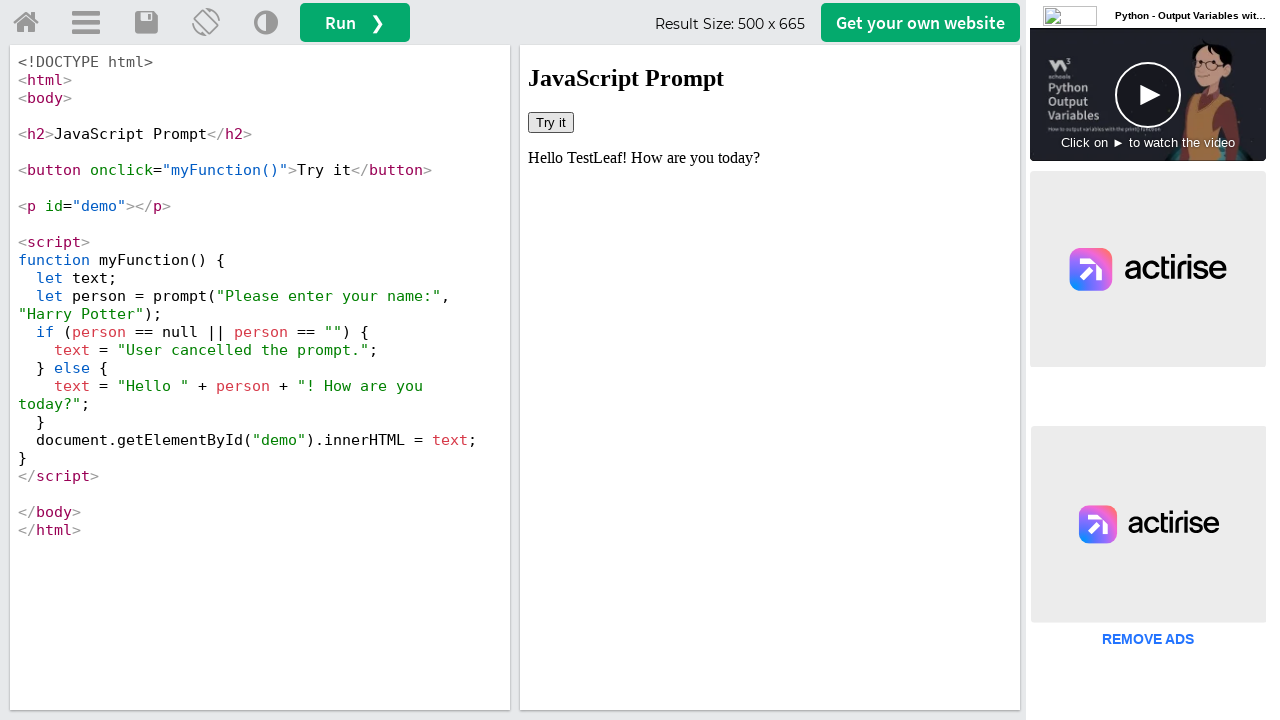

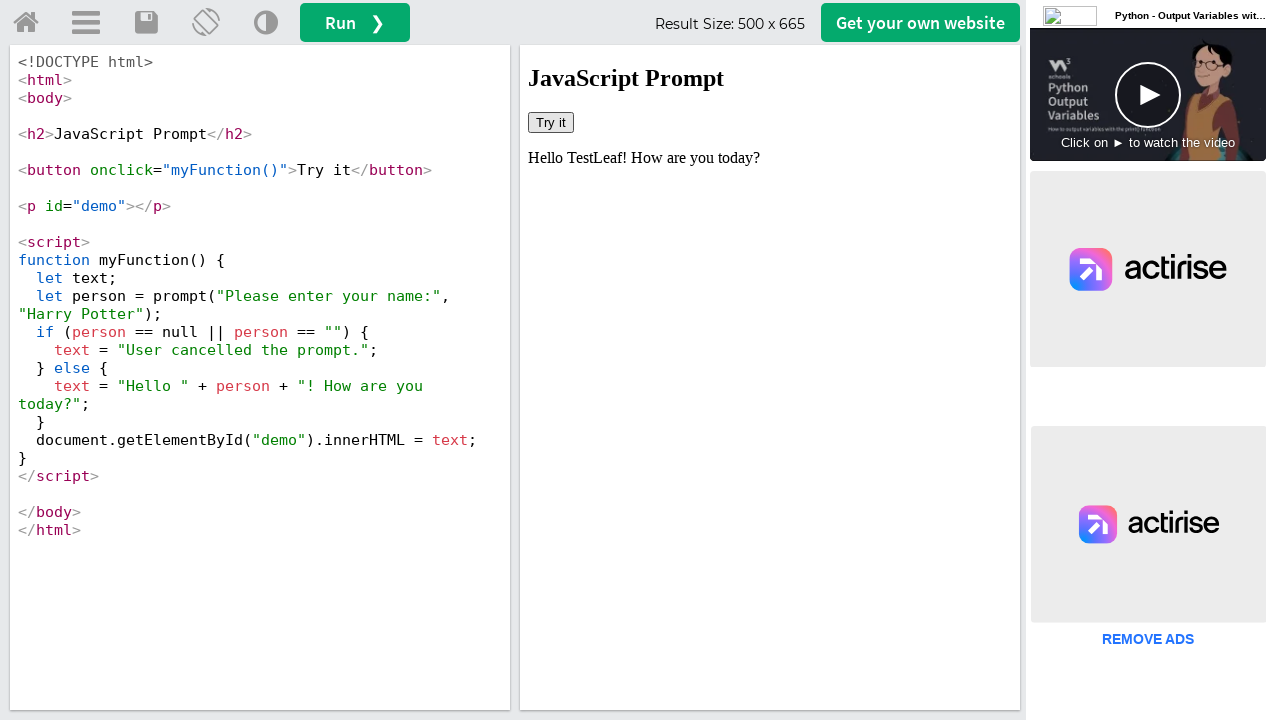